Tests drag and drop functionality on jQueryUI demo page by dragging a draggable element and dropping it onto a droppable target within an iframe

Starting URL: https://jqueryui.com/droppable/

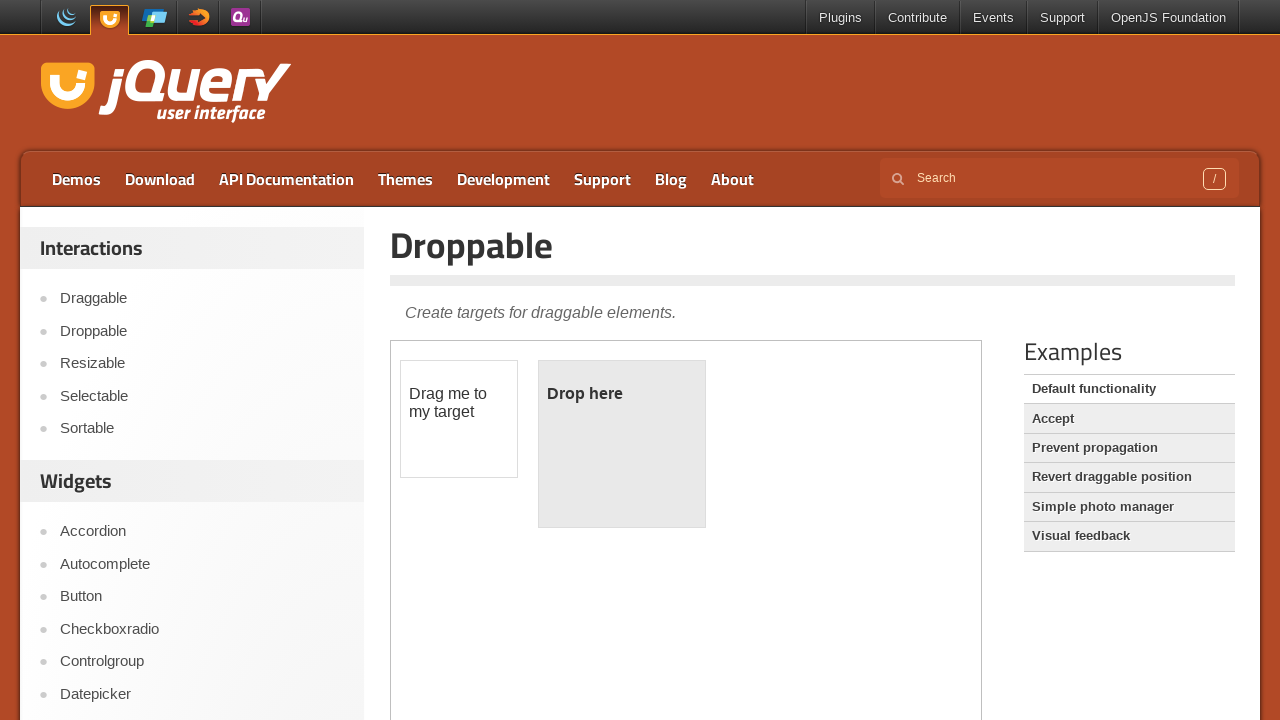

Located iframe containing drag and drop demo
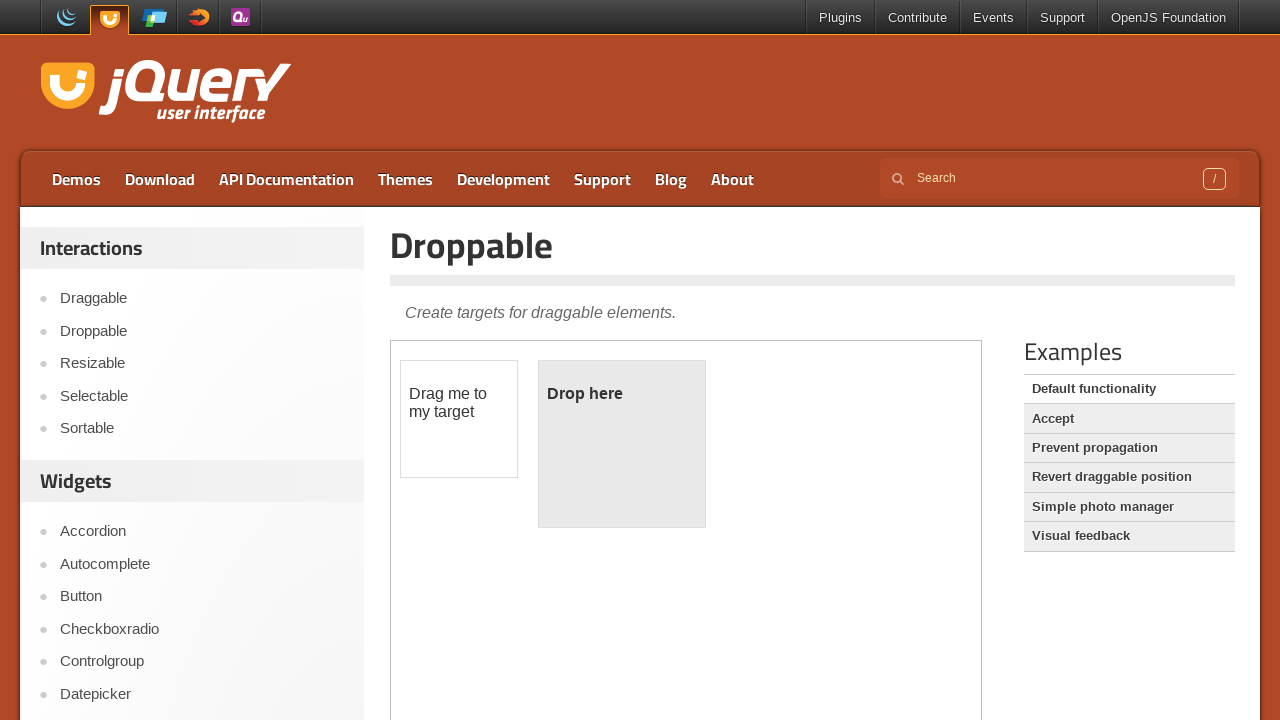

Located draggable source element
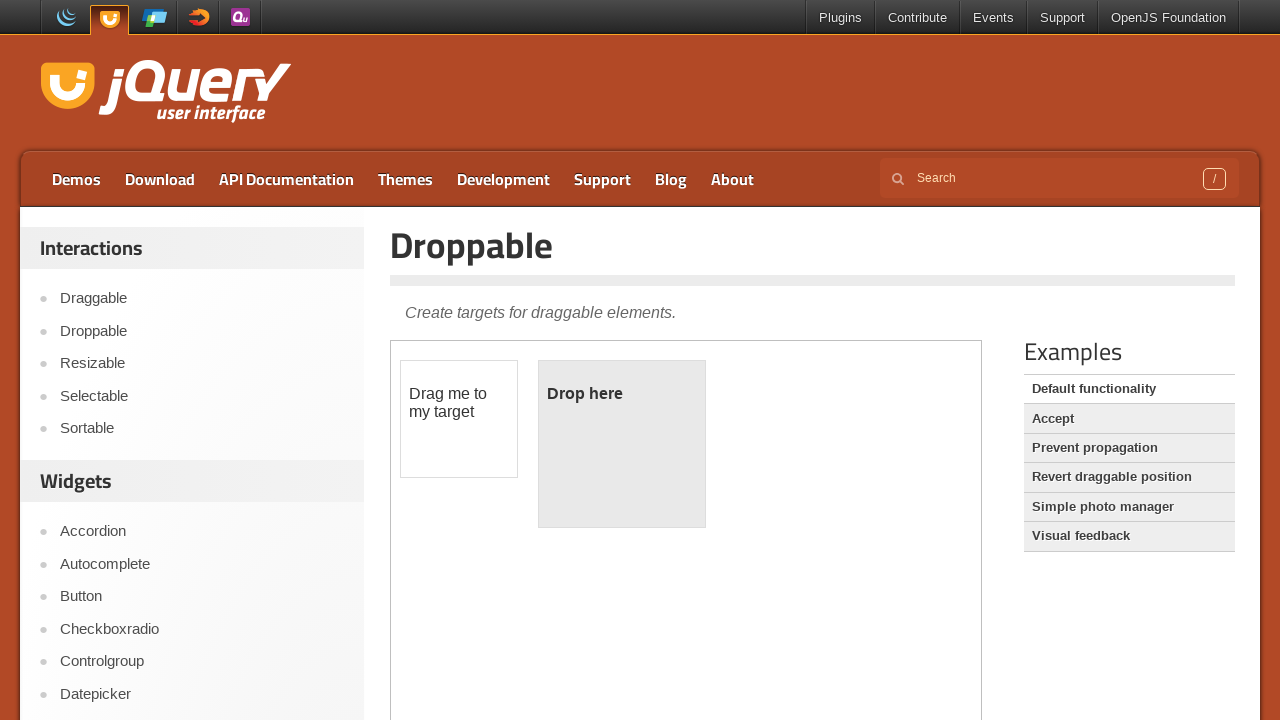

Located droppable target element
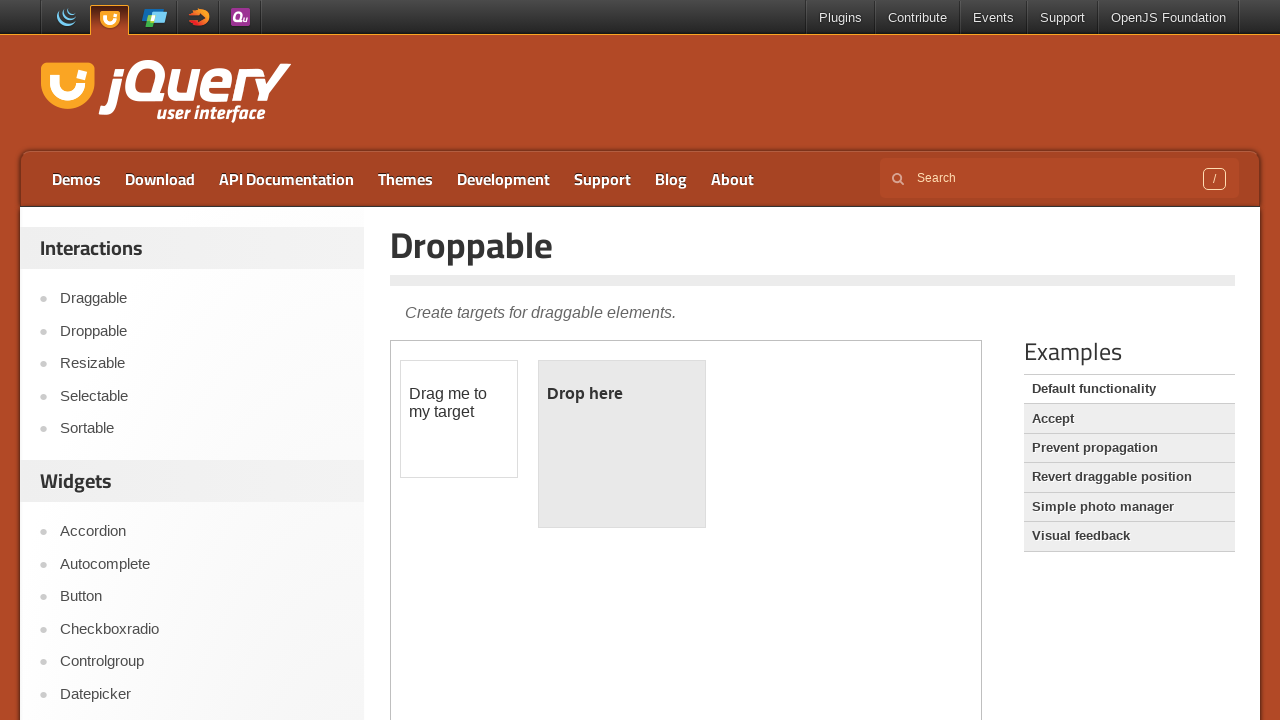

Dragged draggable element onto droppable target at (622, 444)
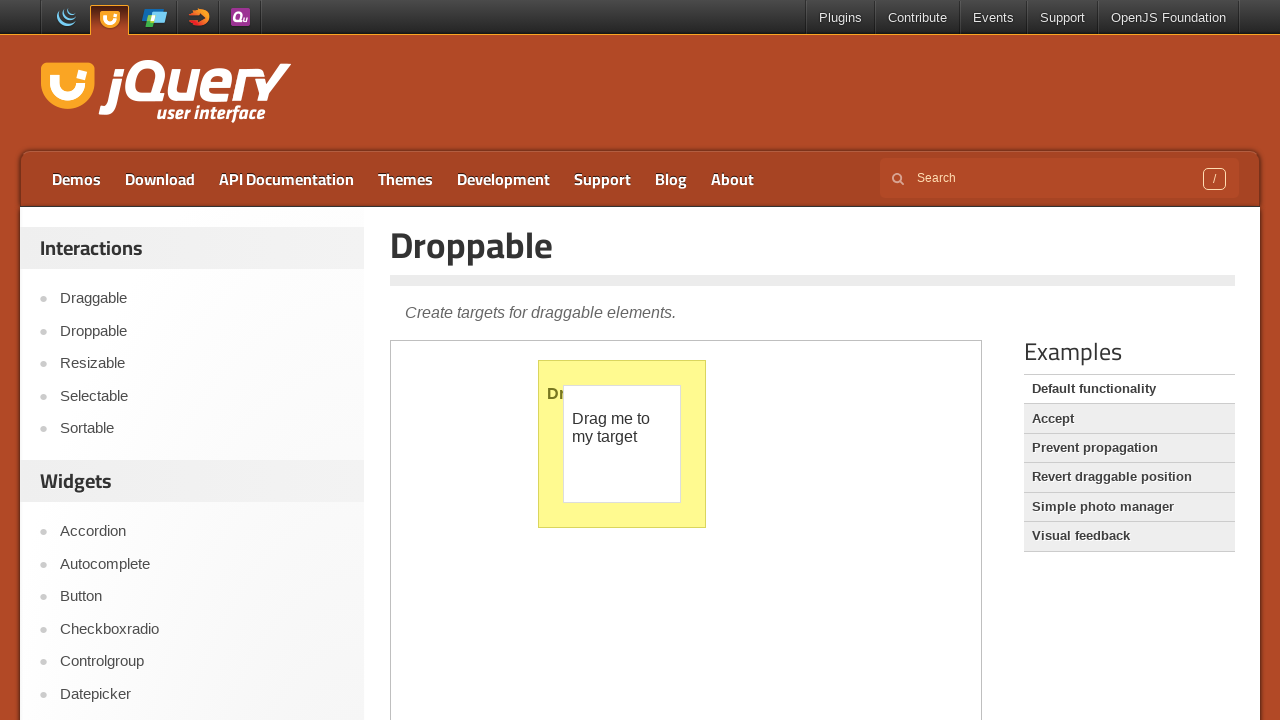

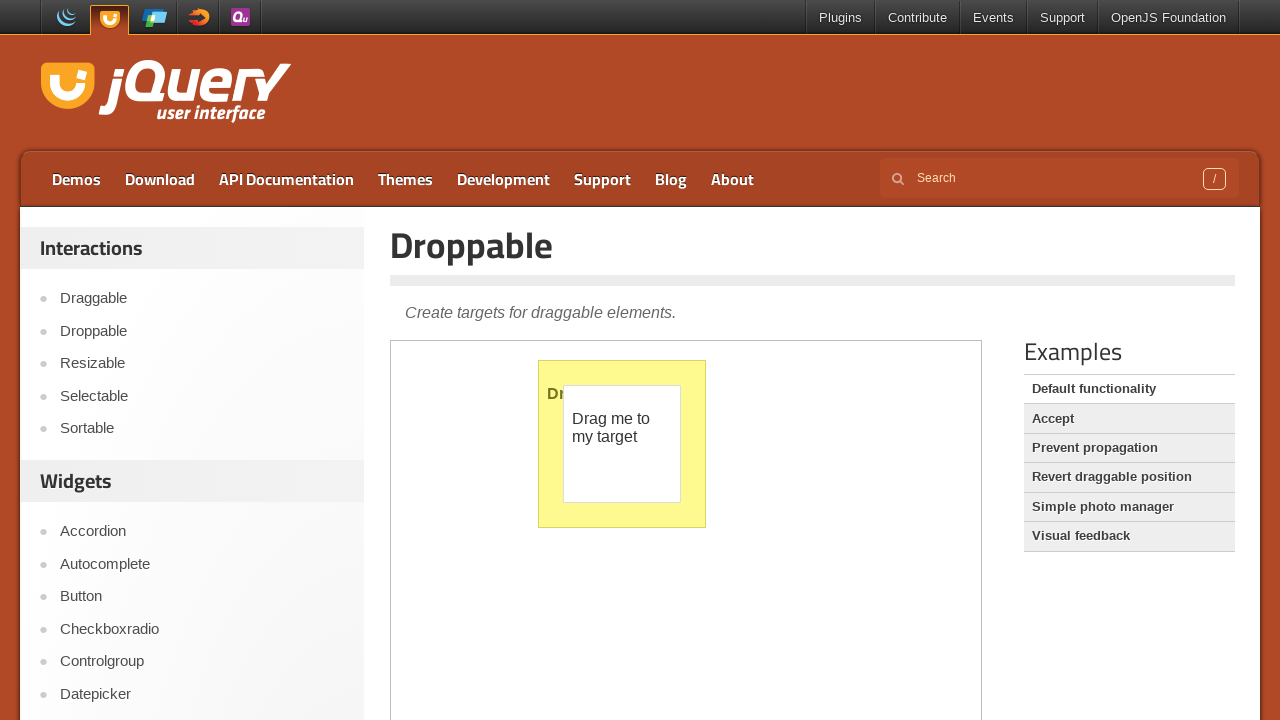